Navigates to Taiwan's Central Weather Administration earthquake information page, finds the latest earthquake entry, clicks through to its detail page, and verifies earthquake intensity information for Yilan County is displayed.

Starting URL: https://www.cwa.gov.tw/V8/C/E/index.html

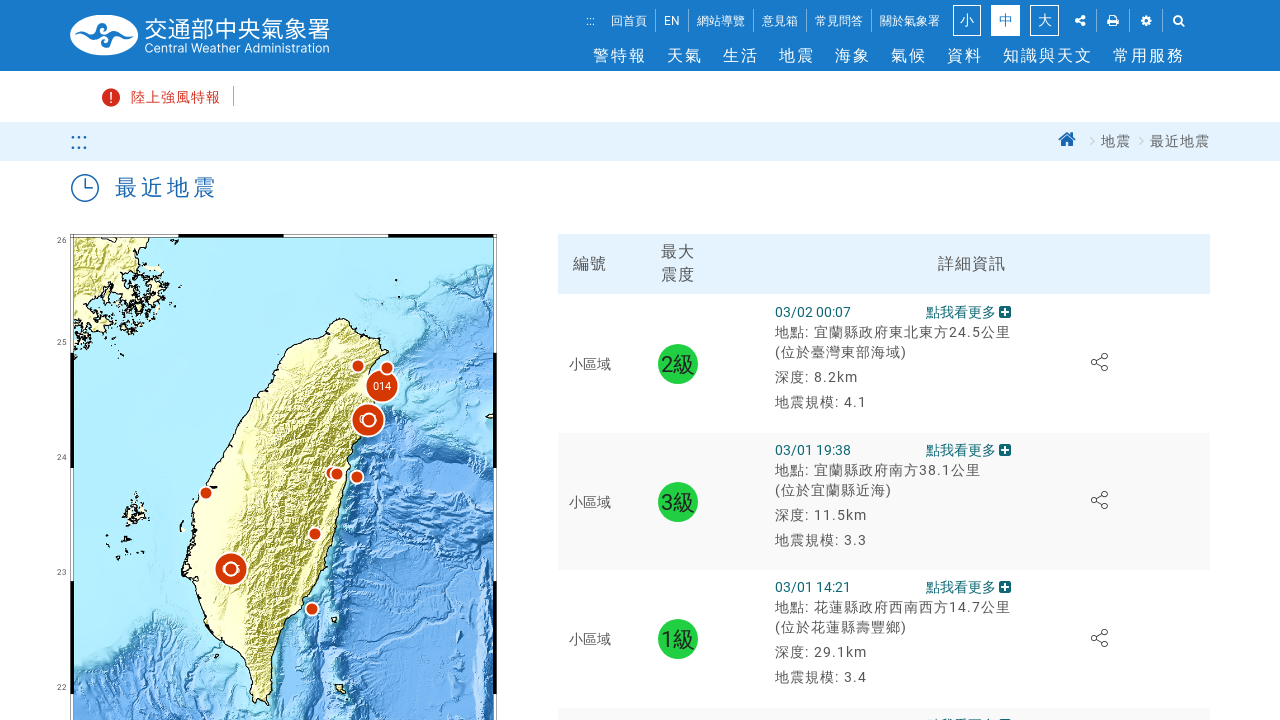

Earthquake information table loaded
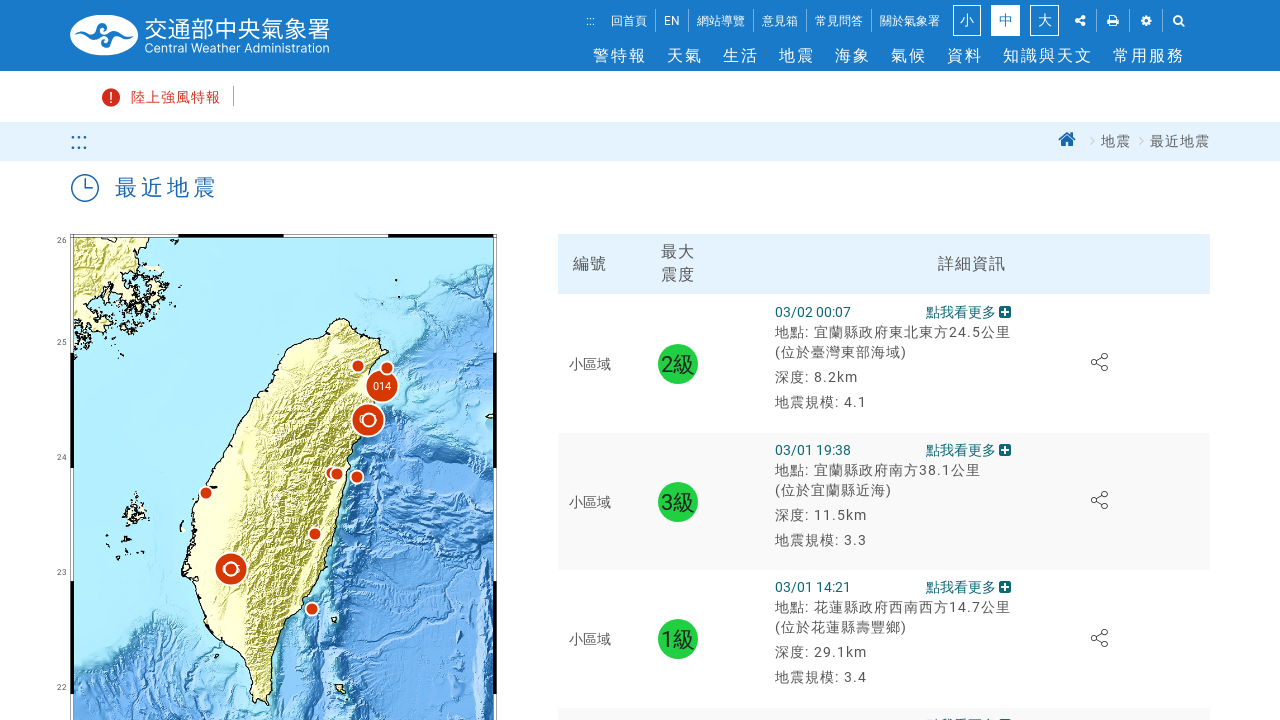

Located latest earthquake link
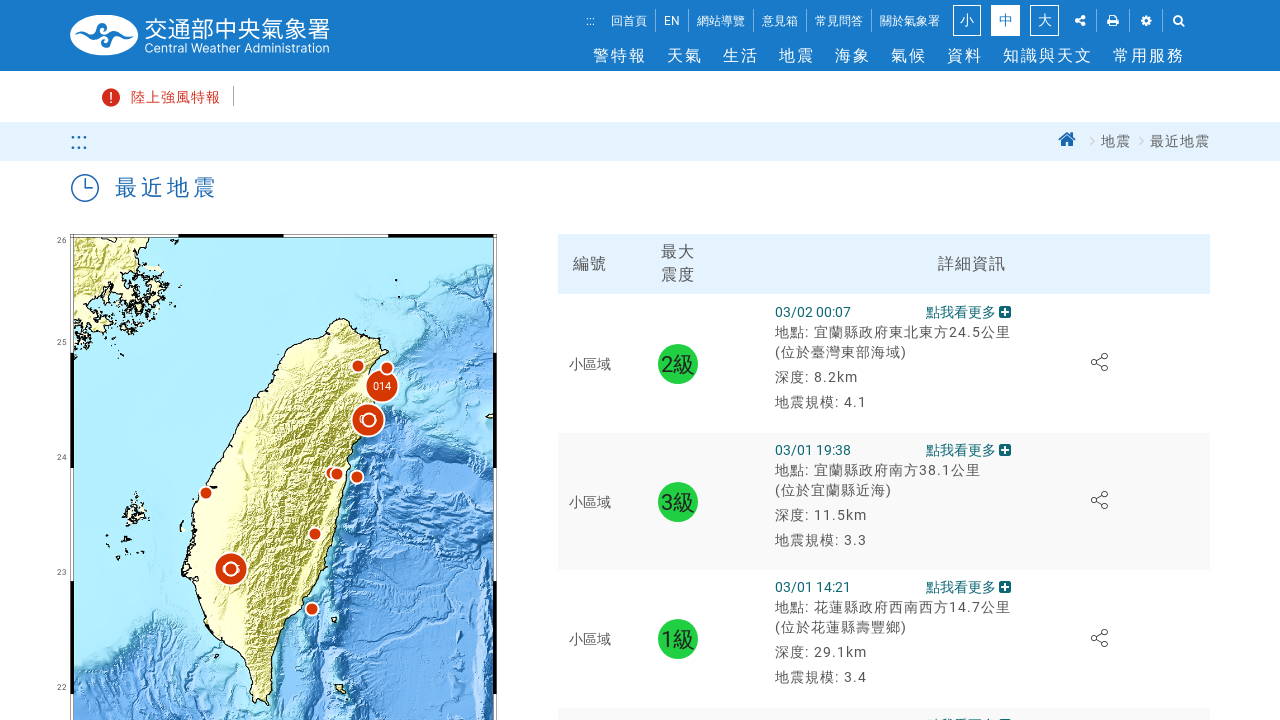

Retrieved earthquake detail URL: /V8/C/E/EQ/EQ115000-0302-000737.html
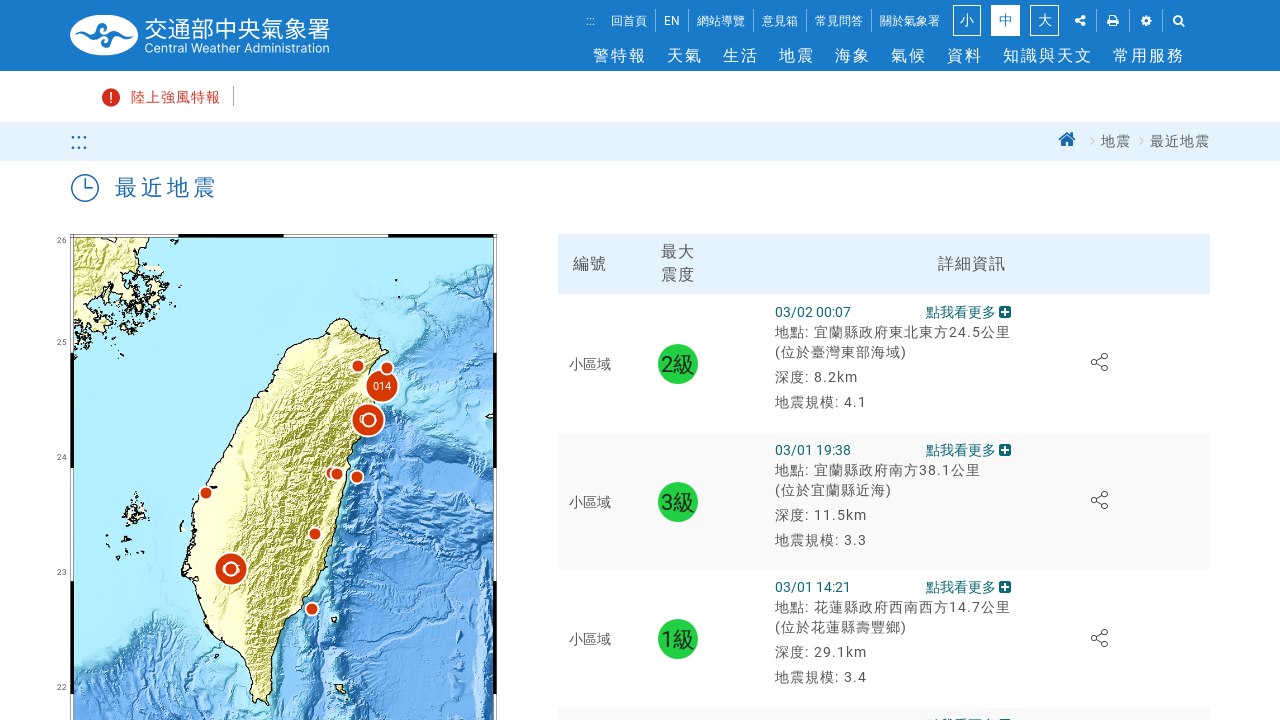

Clicked latest earthquake link to navigate to detail page at (892, 364) on #eq-1 a >> nth=0
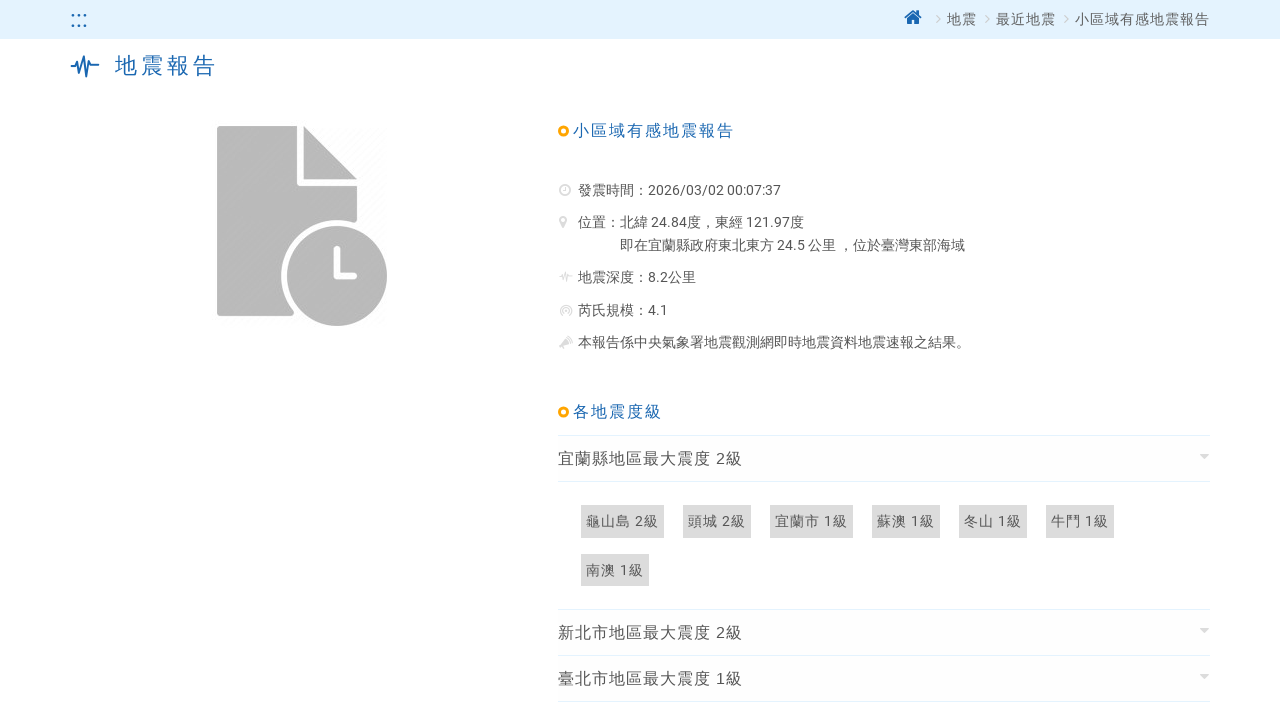

Earthquake detail page loaded and network idle
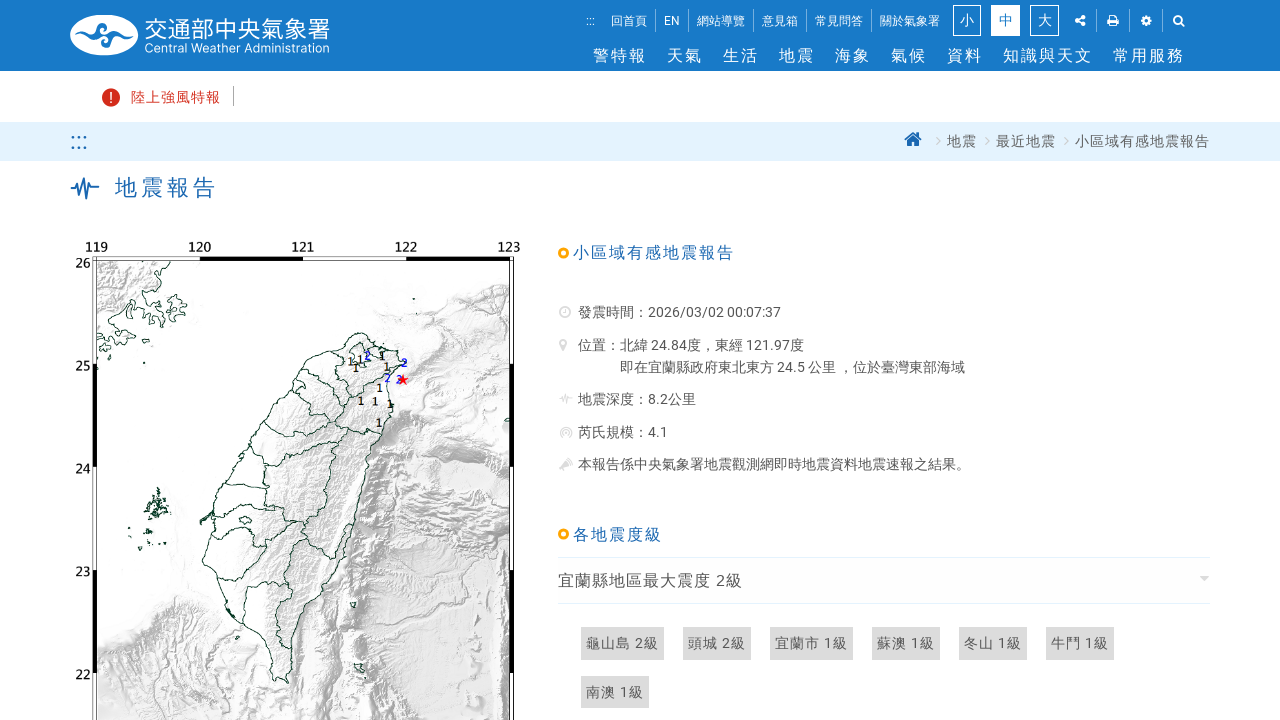

Verified Yilan County earthquake intensity information is displayed
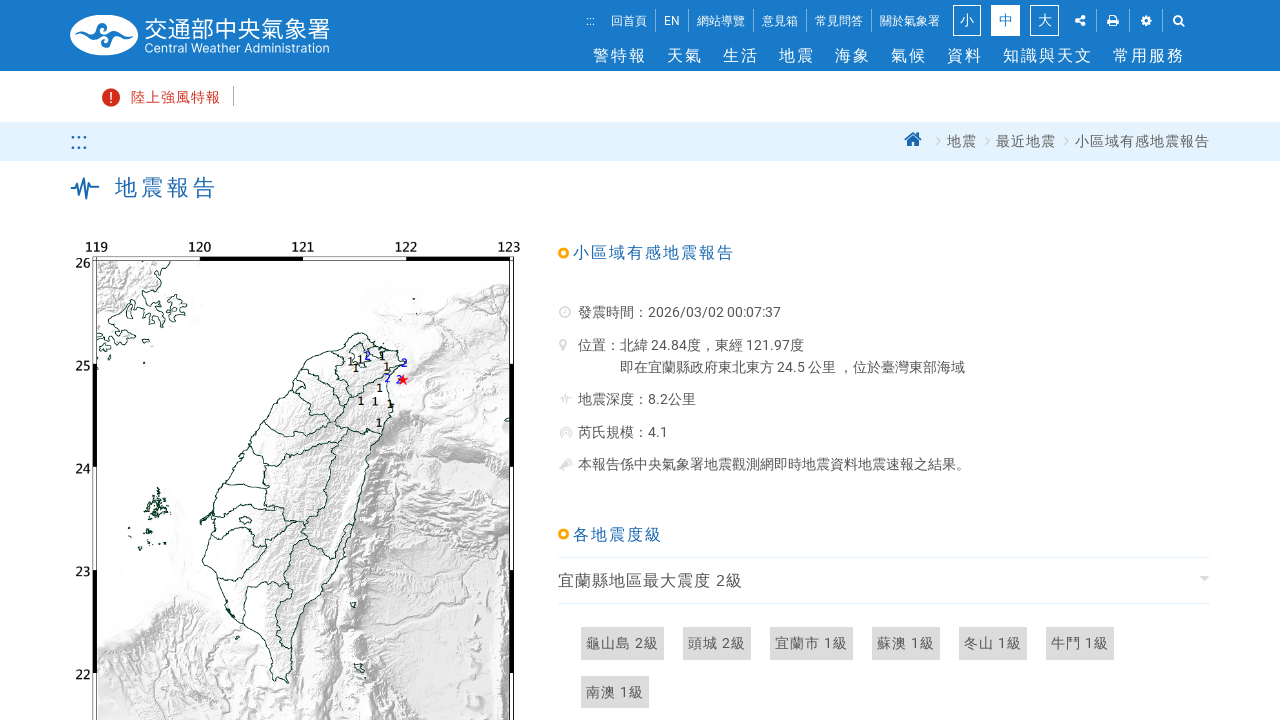

Verified earthquake time information is displayed
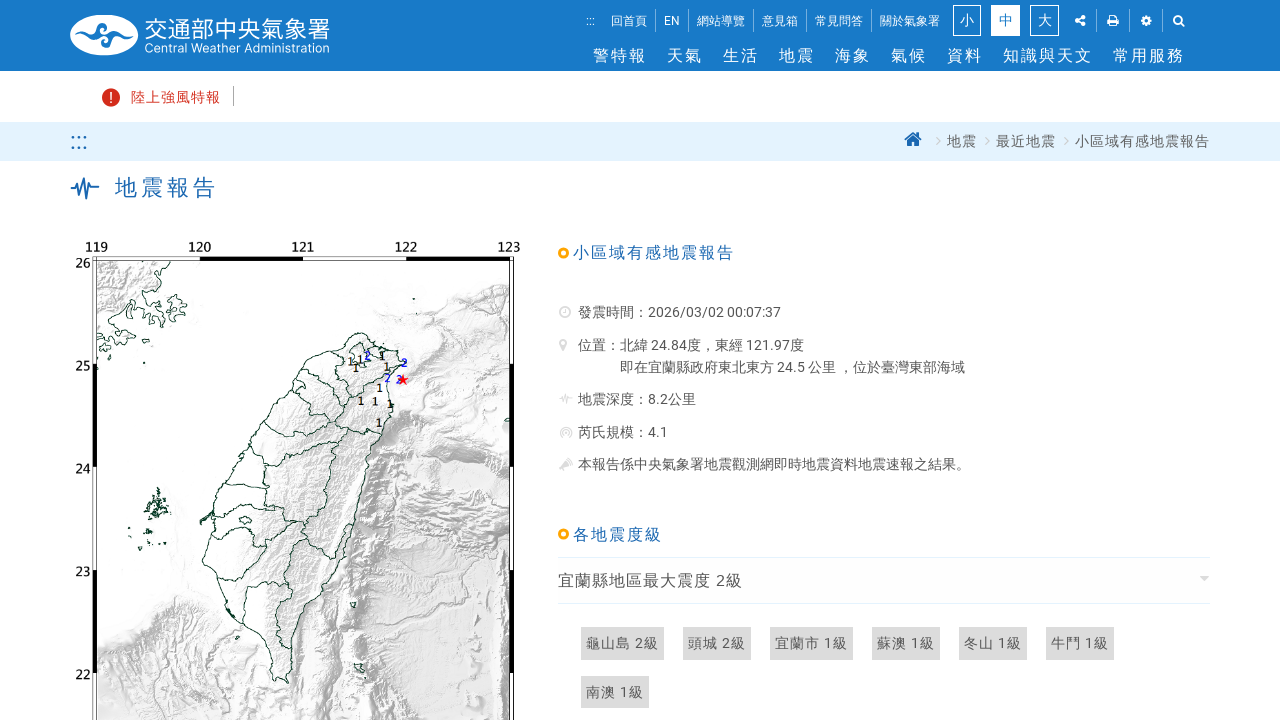

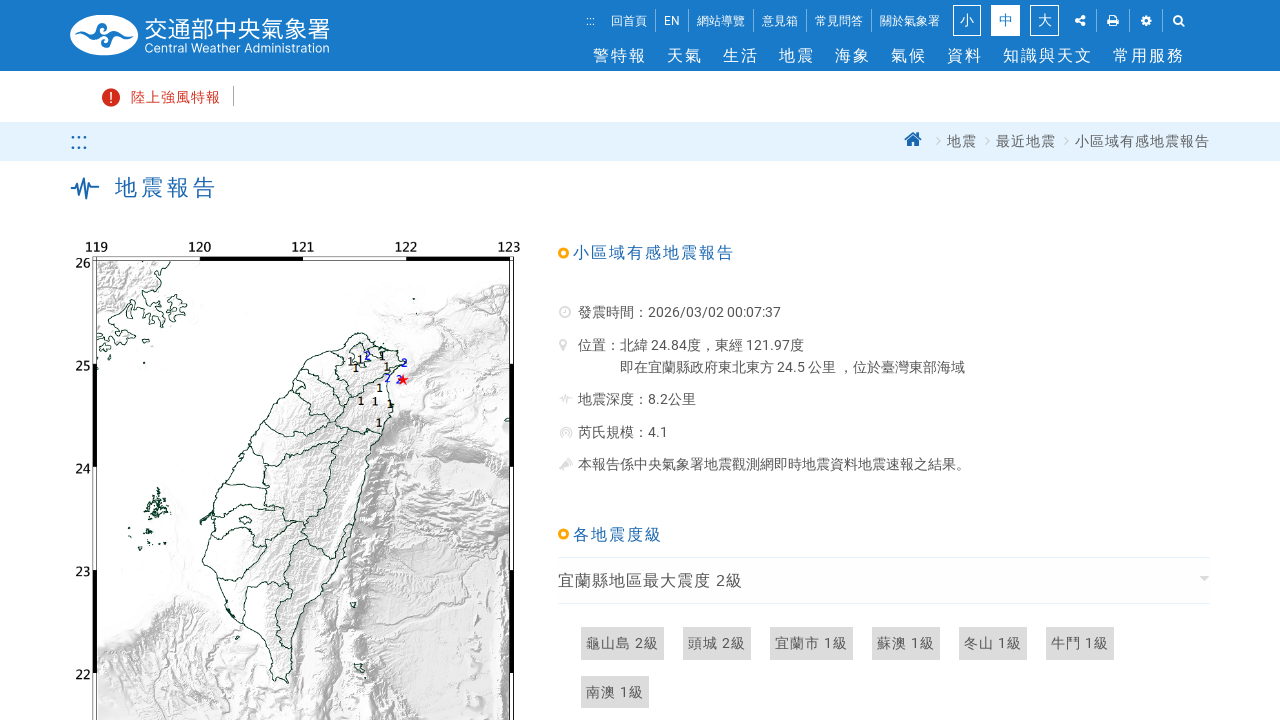